Tests triangle identifier with invalid input "k" for side 1 which should result in error message

Starting URL: https://testpages.eviltester.com/styled/apps/triangle/triangle001.html

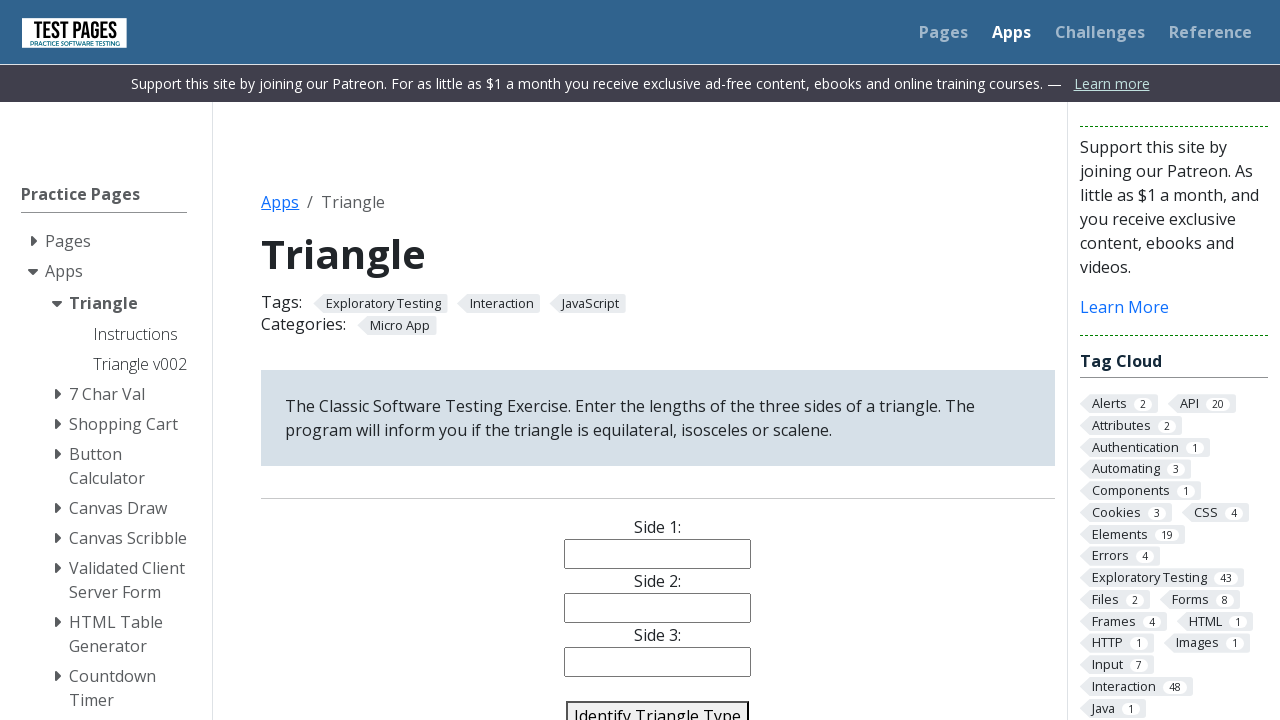

Filled side 1 field with invalid input 'k' on #side1
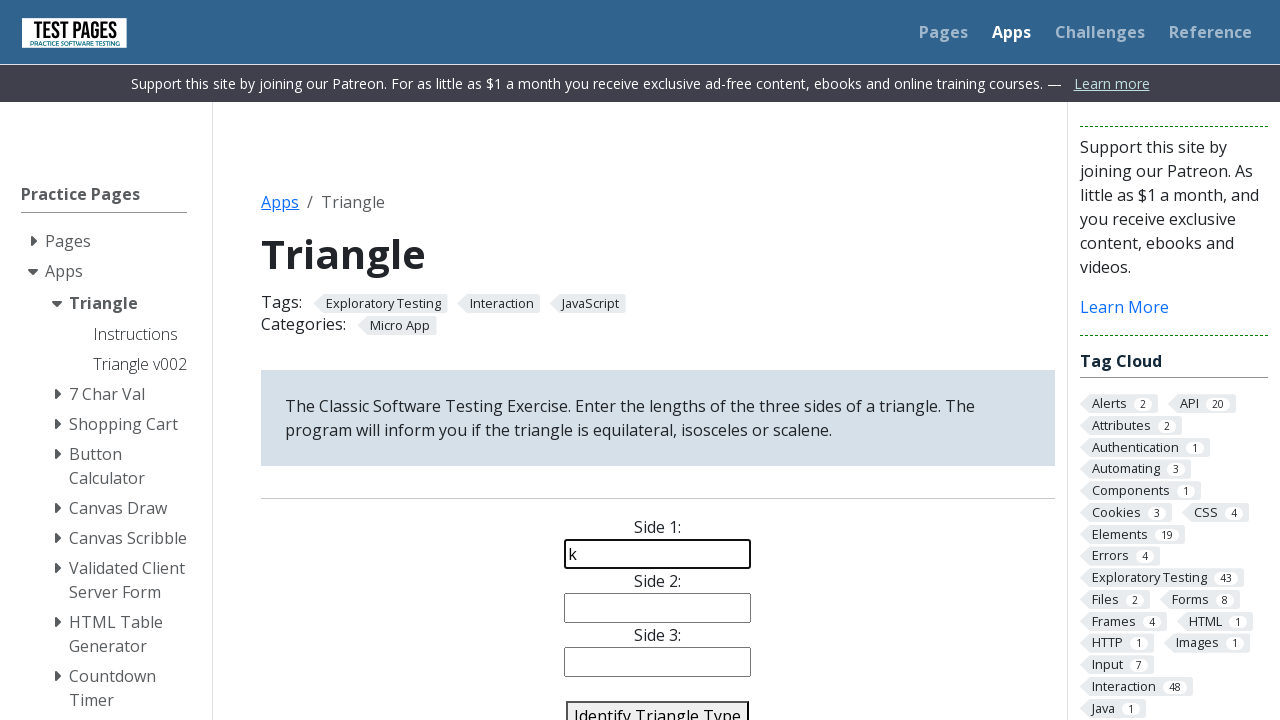

Filled side 2 field with '7' on #side2
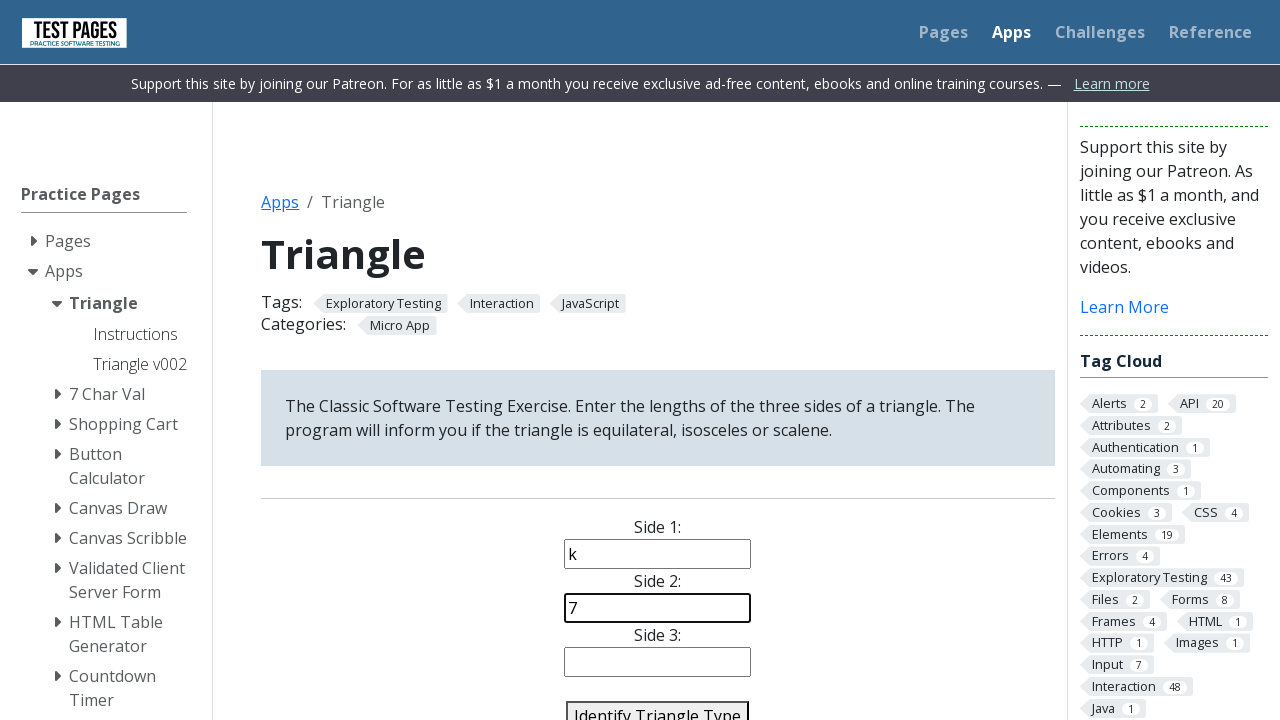

Filled side 3 field with '7' on #side3
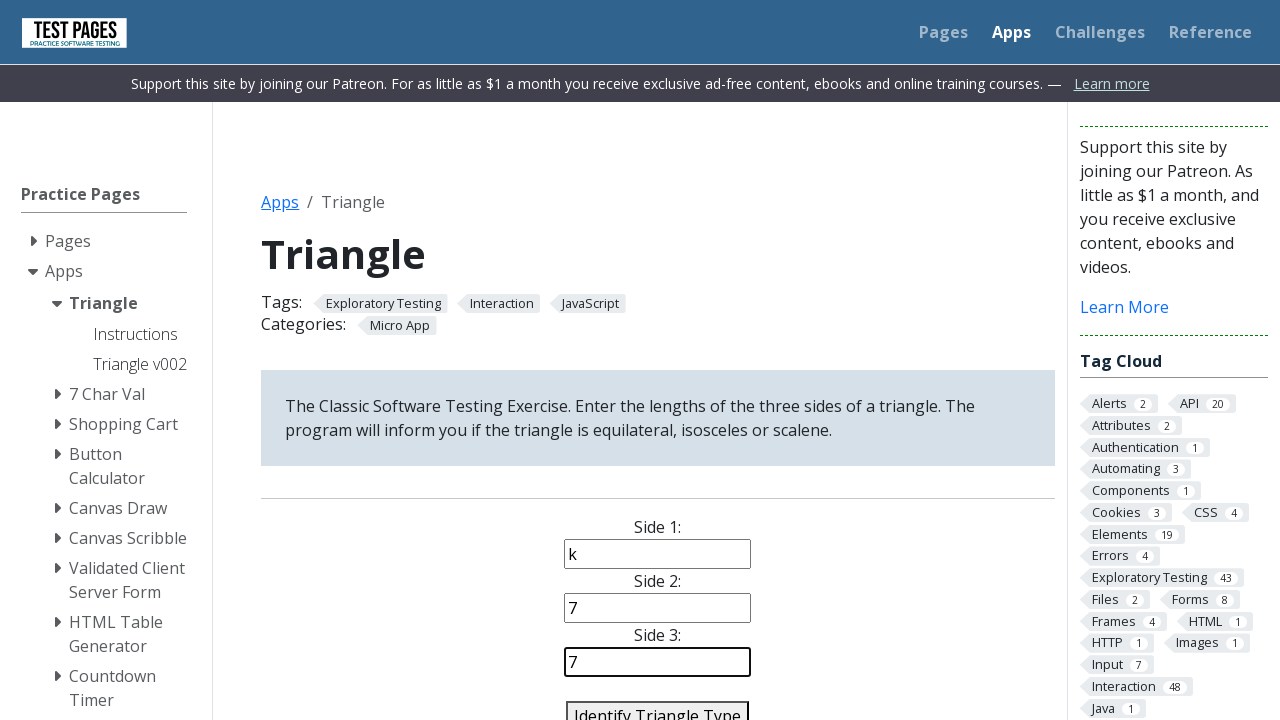

Clicked identify triangle button at (658, 705) on #identify-triangle-action
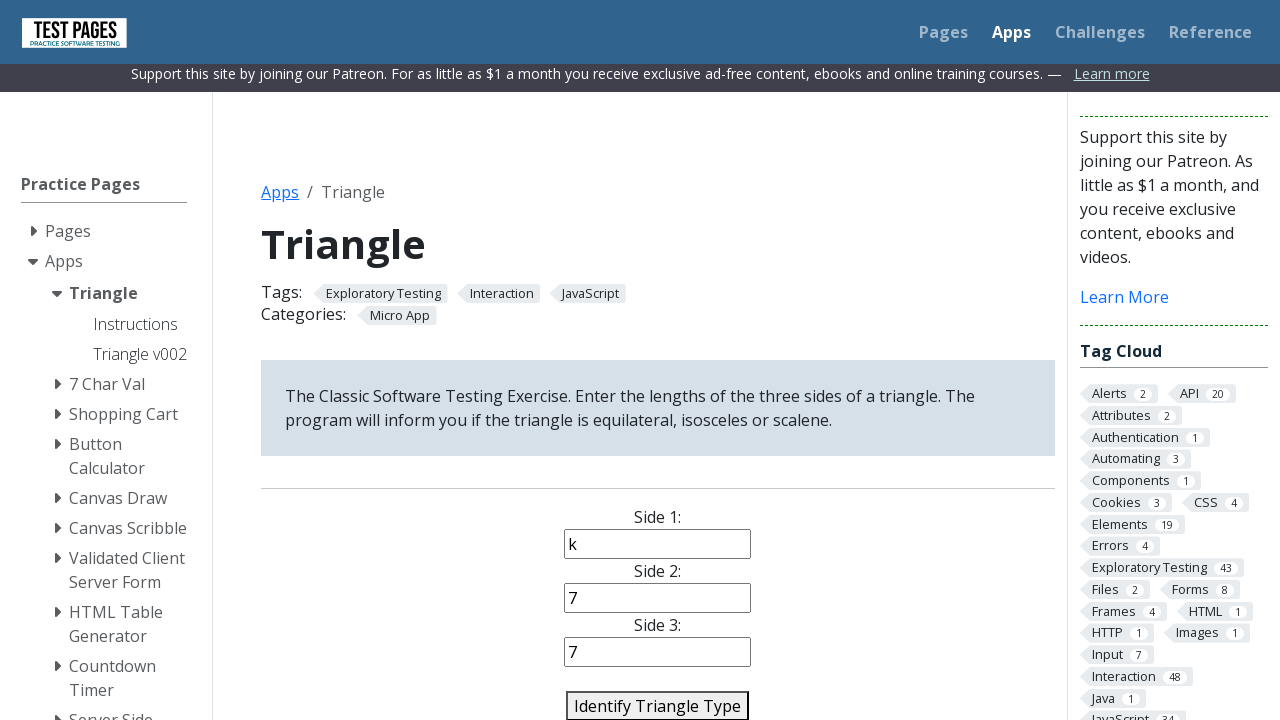

Triangle type result appeared on page
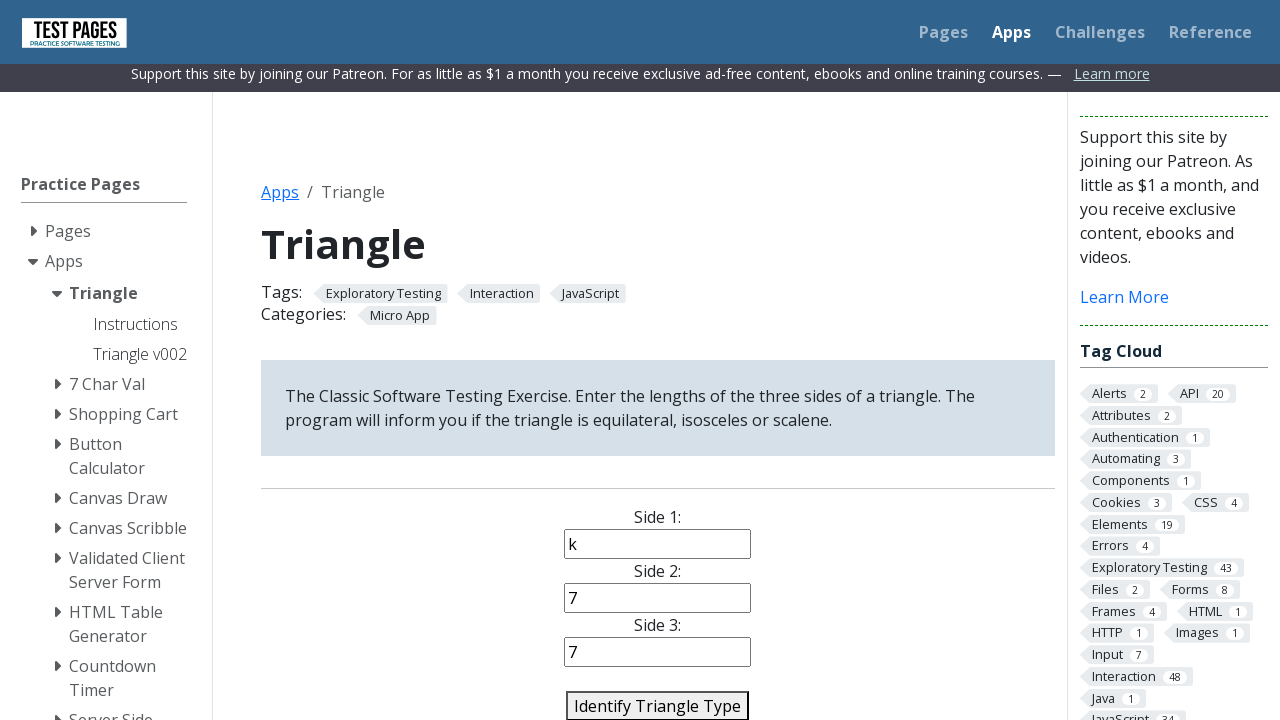

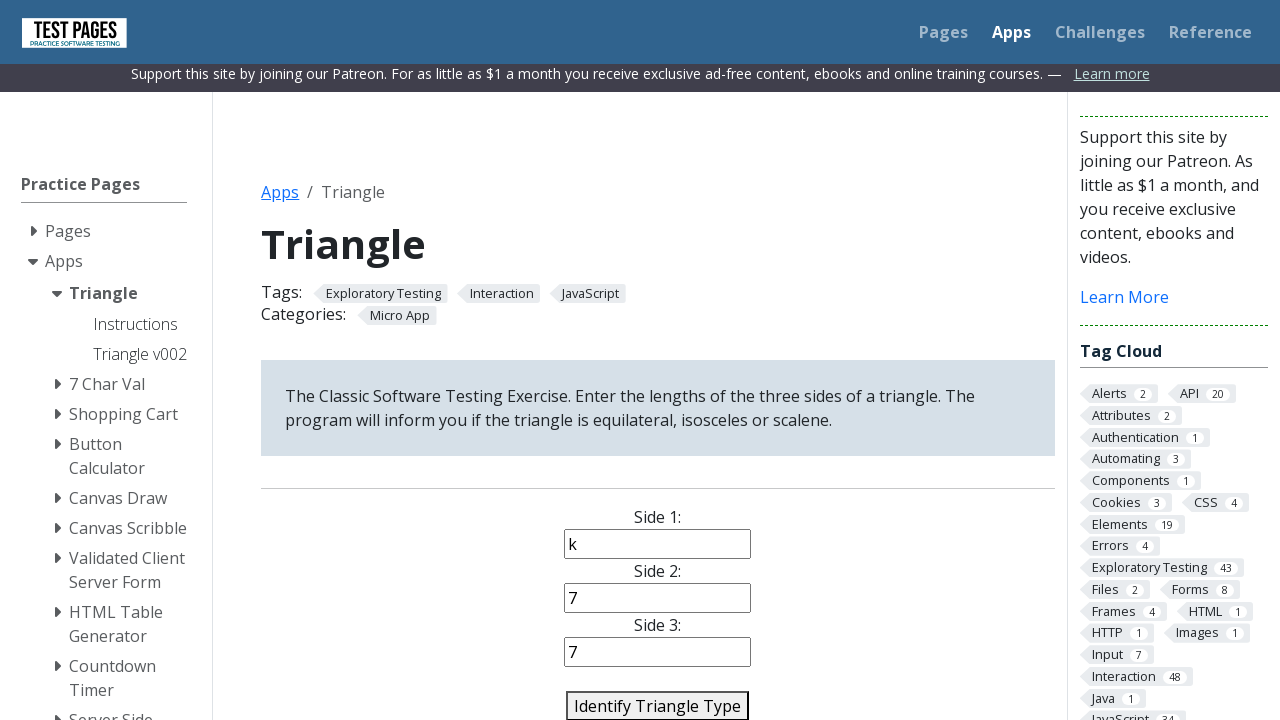